Navigates to Widgets section, opens Tool Tips page, hovers over the button, and verifies the tooltip appears

Starting URL: https://demoqa.com/

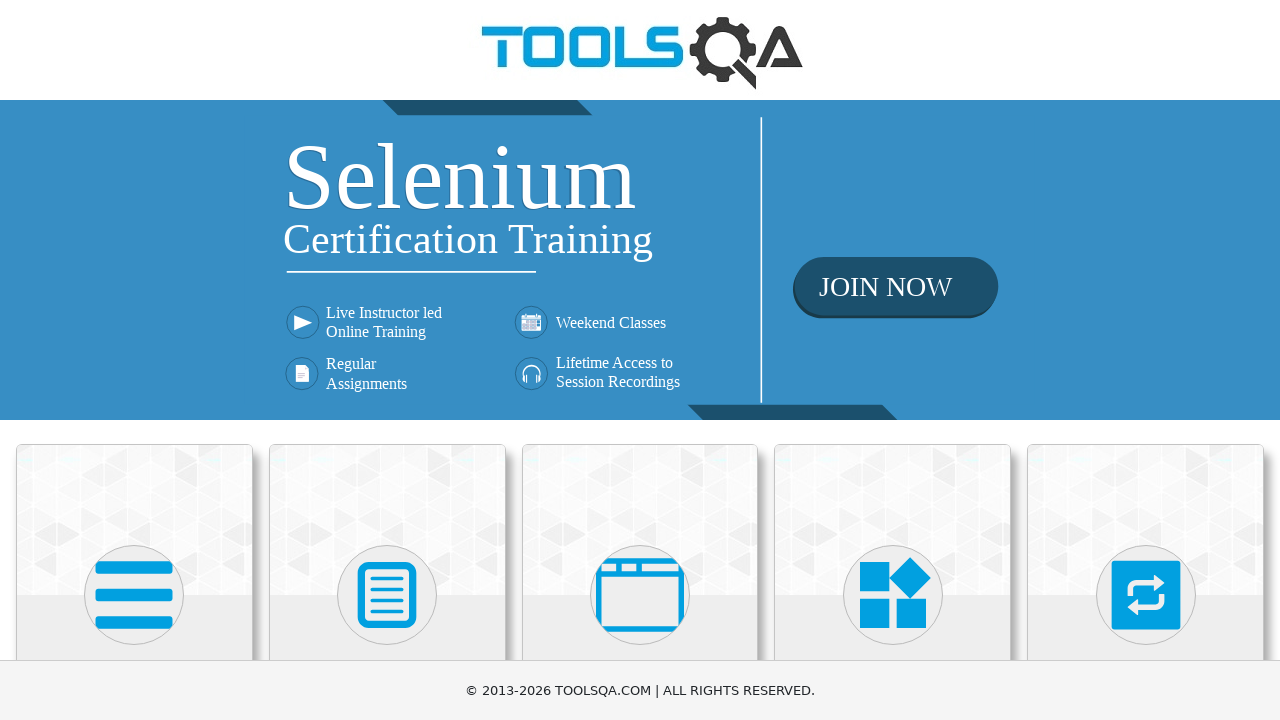

Scrolled Widgets card into view
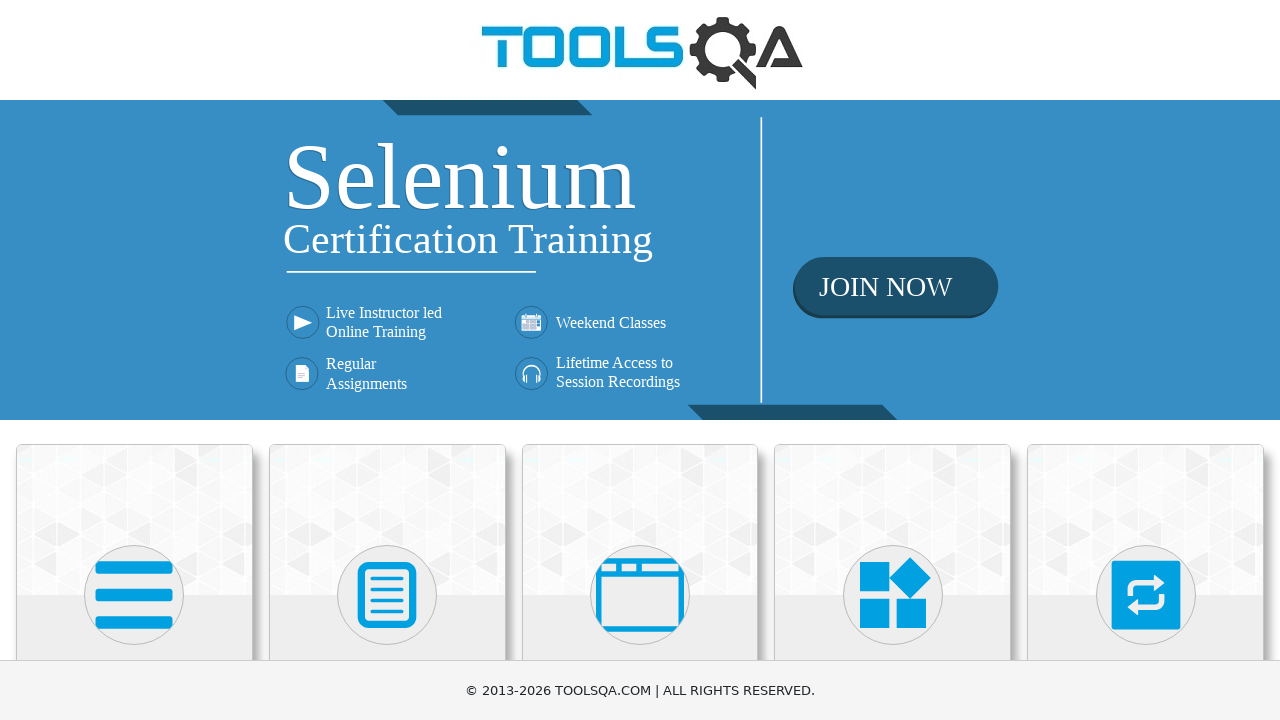

Clicked on Widgets card to navigate to Widgets section at (893, 360) on xpath=//div[@class='card-body']/h5[text()='Widgets']
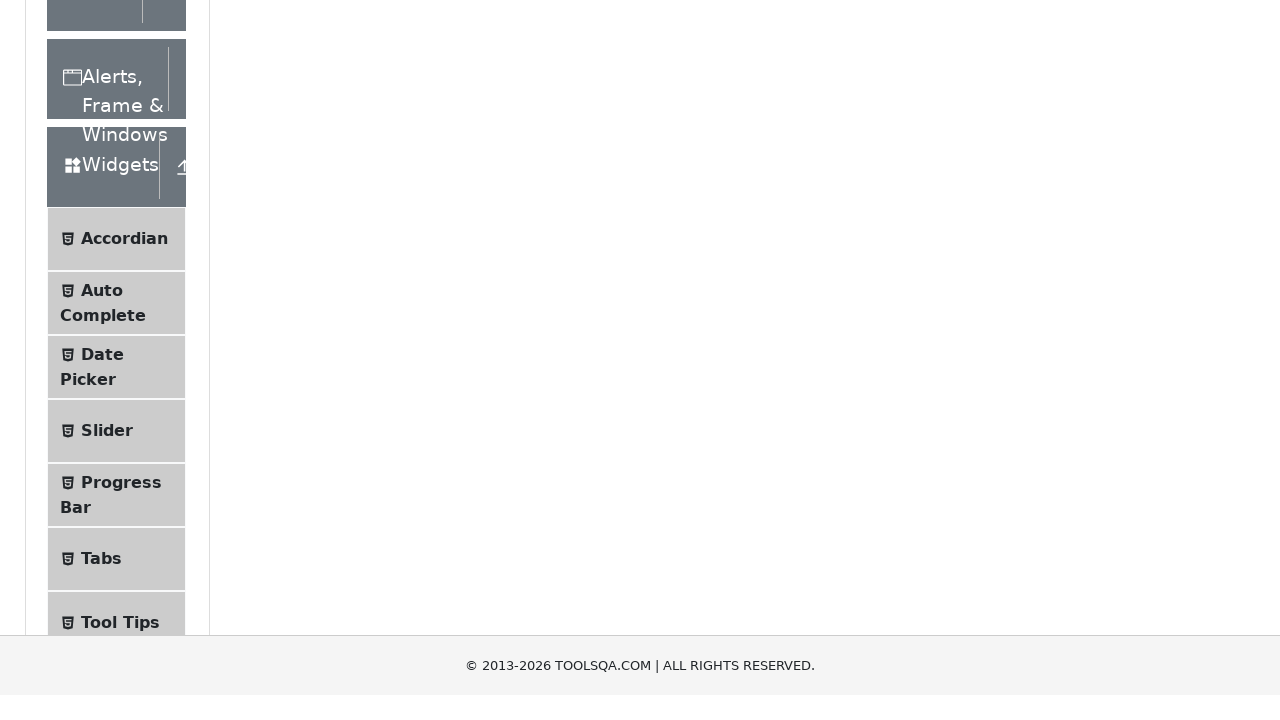

Clicked on Tool Tips menu item to open Tool Tips page at (120, 259) on xpath=//span[text()='Tool Tips']
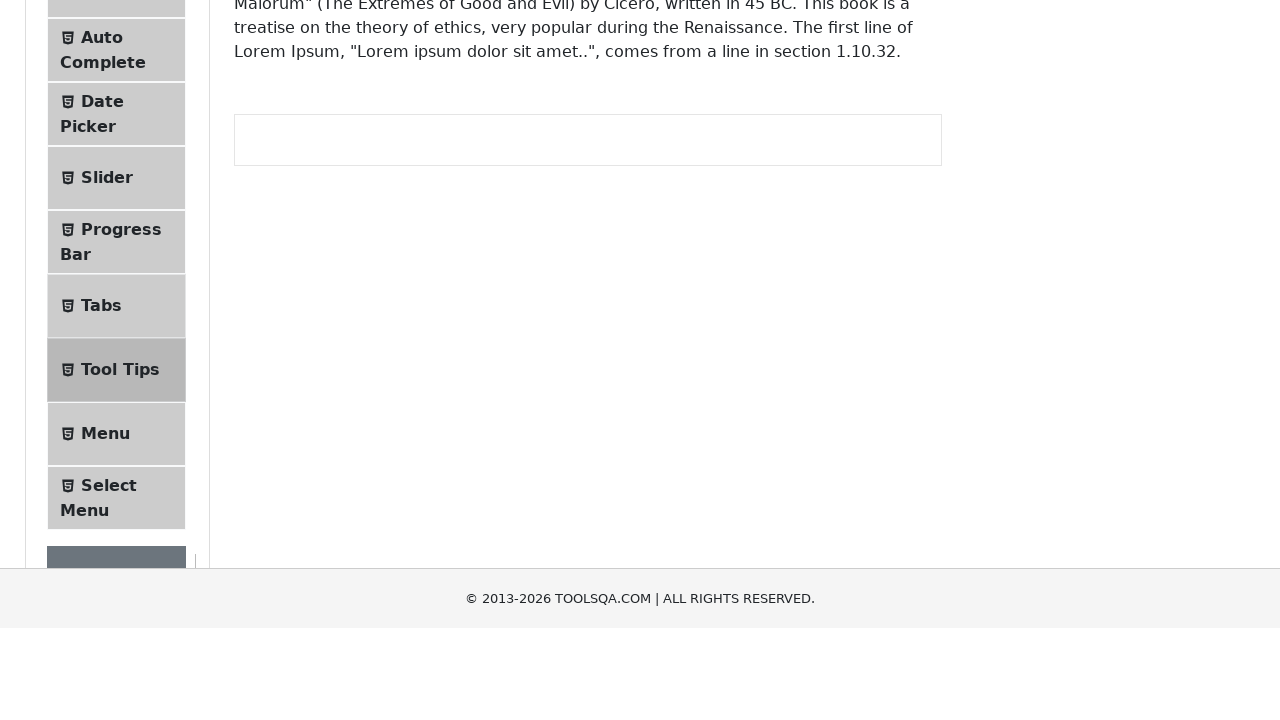

Hovered over the button to trigger tooltip at (313, 84) on #toolTipButton
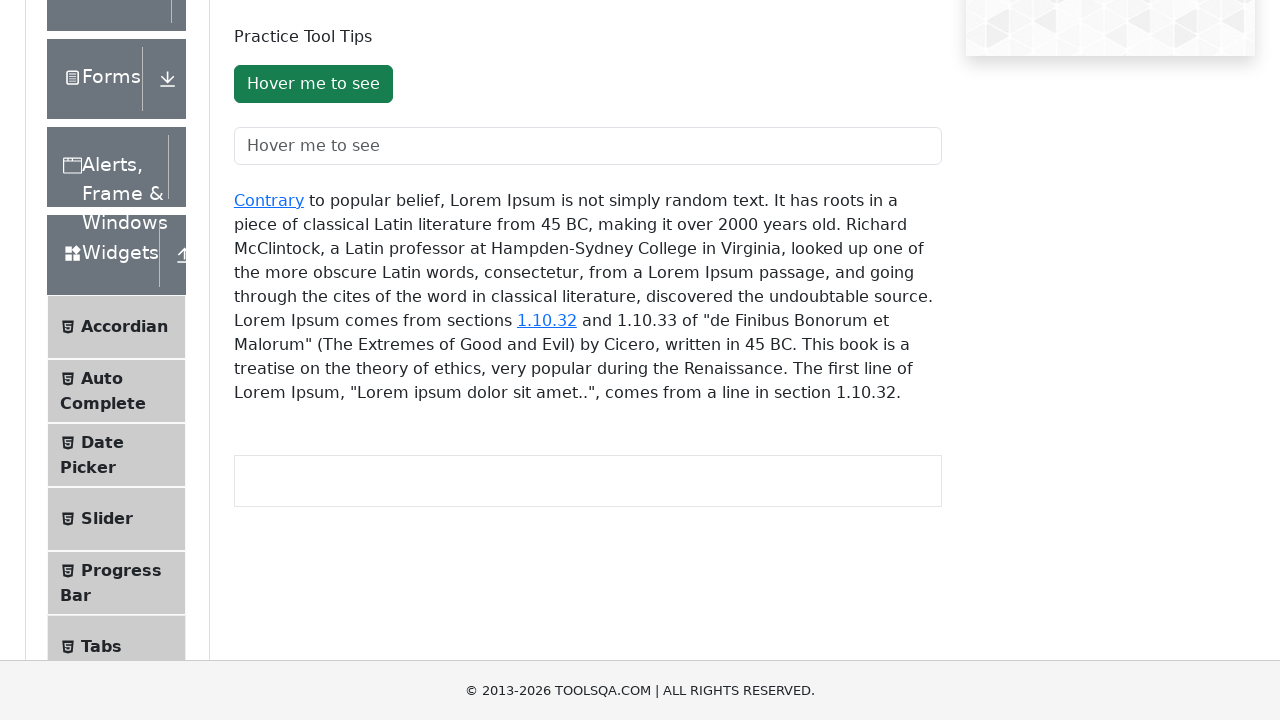

Verified tooltip appeared after hovering over the button
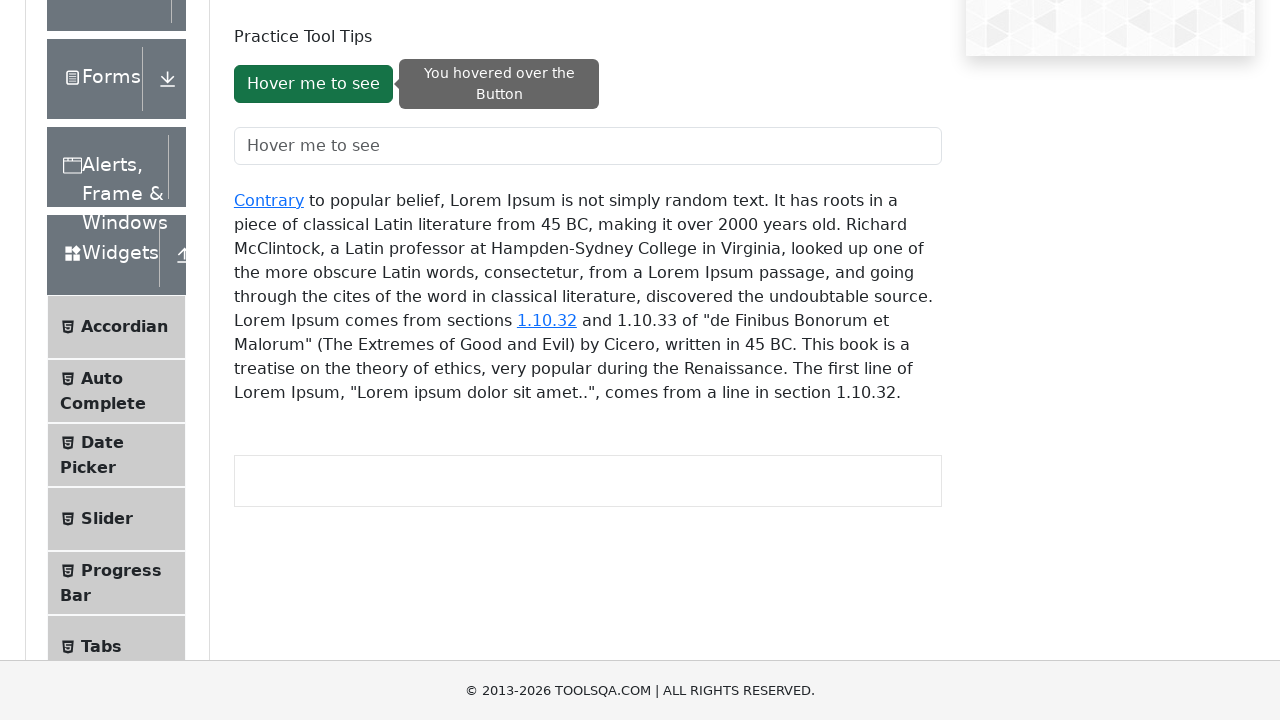

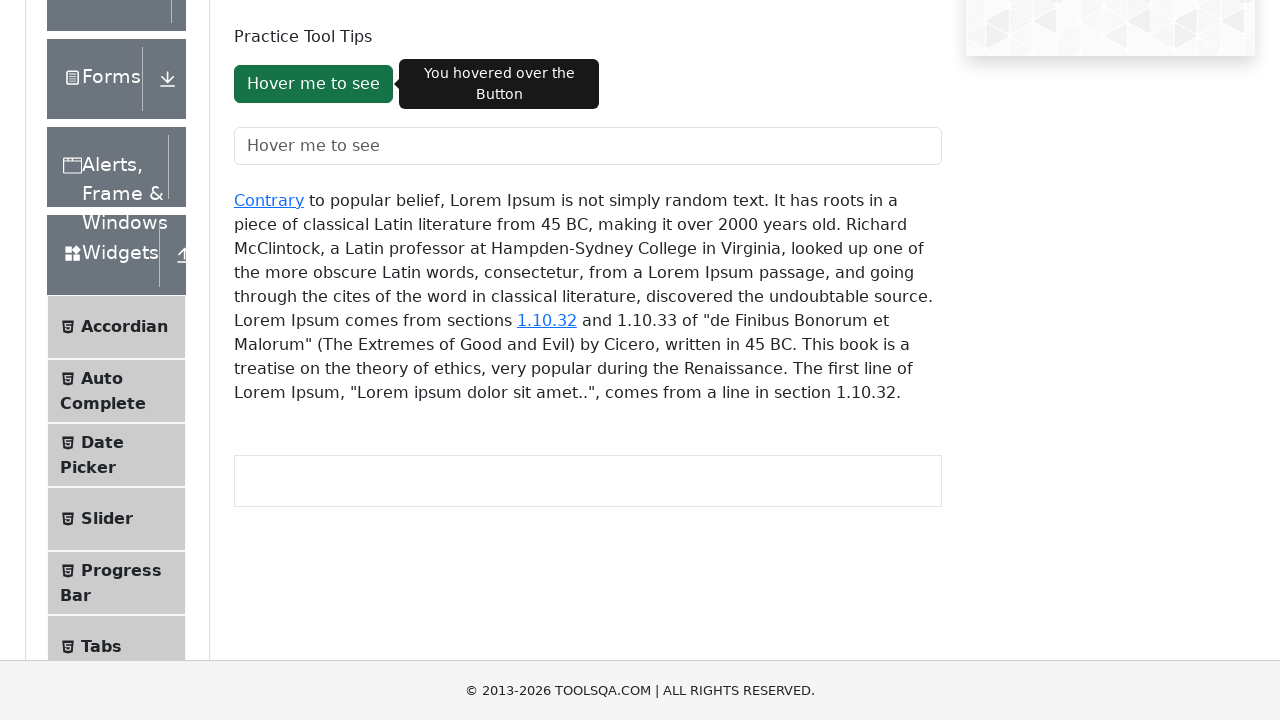